Tests jQuery UI selectable widget by switching to an iframe and selecting odd-numbered items from a list while holding the Control key

Starting URL: https://jqueryui.com/selectable/

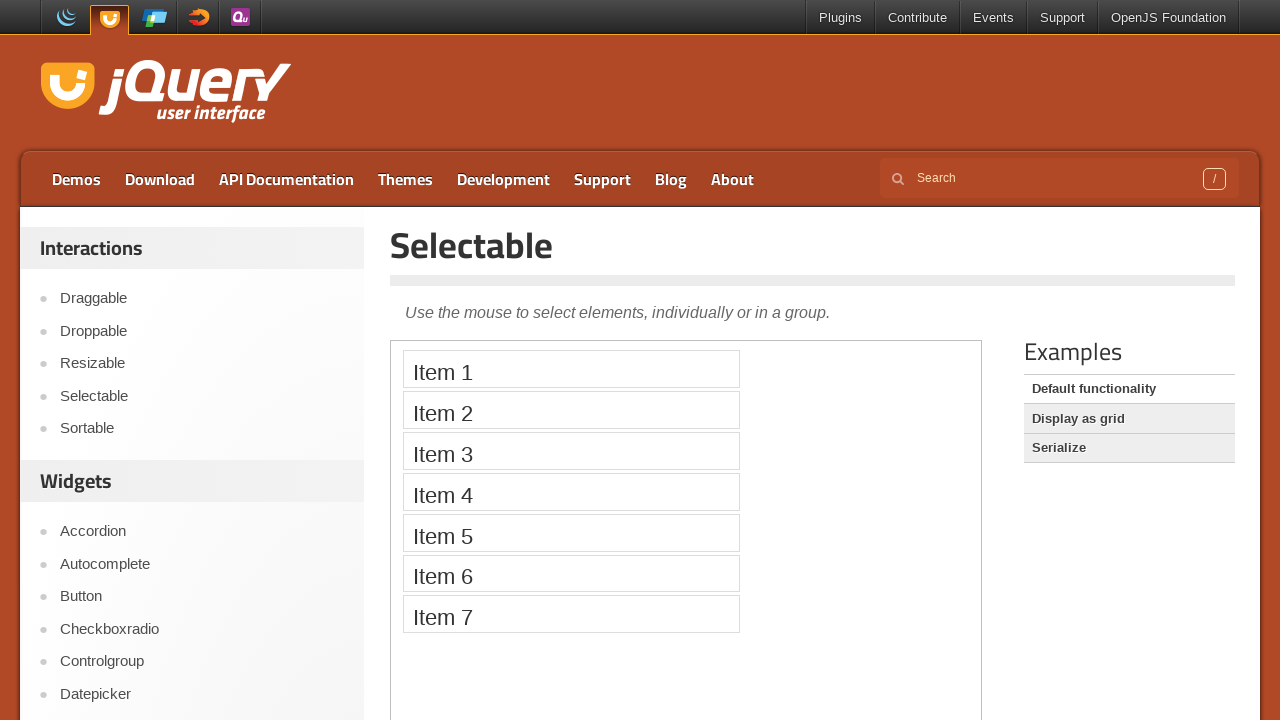

Navigated to jQuery UI selectable demo page
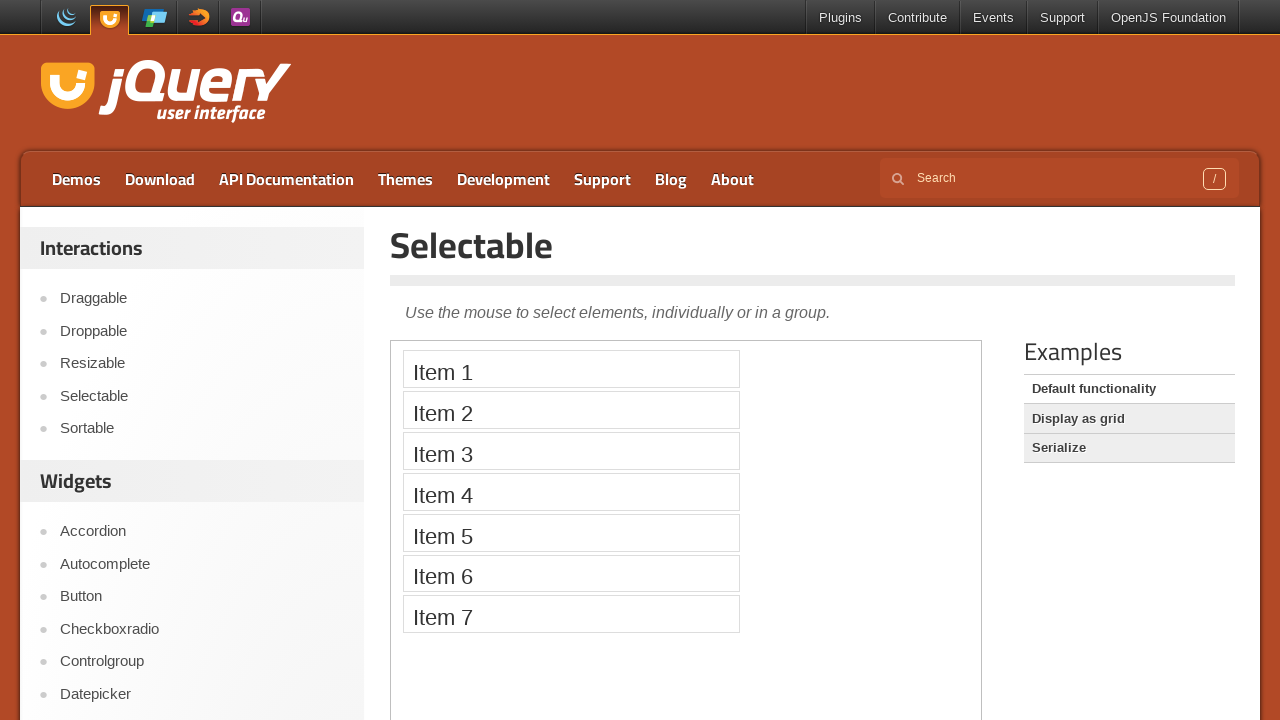

Located the iframe containing the selectable widget
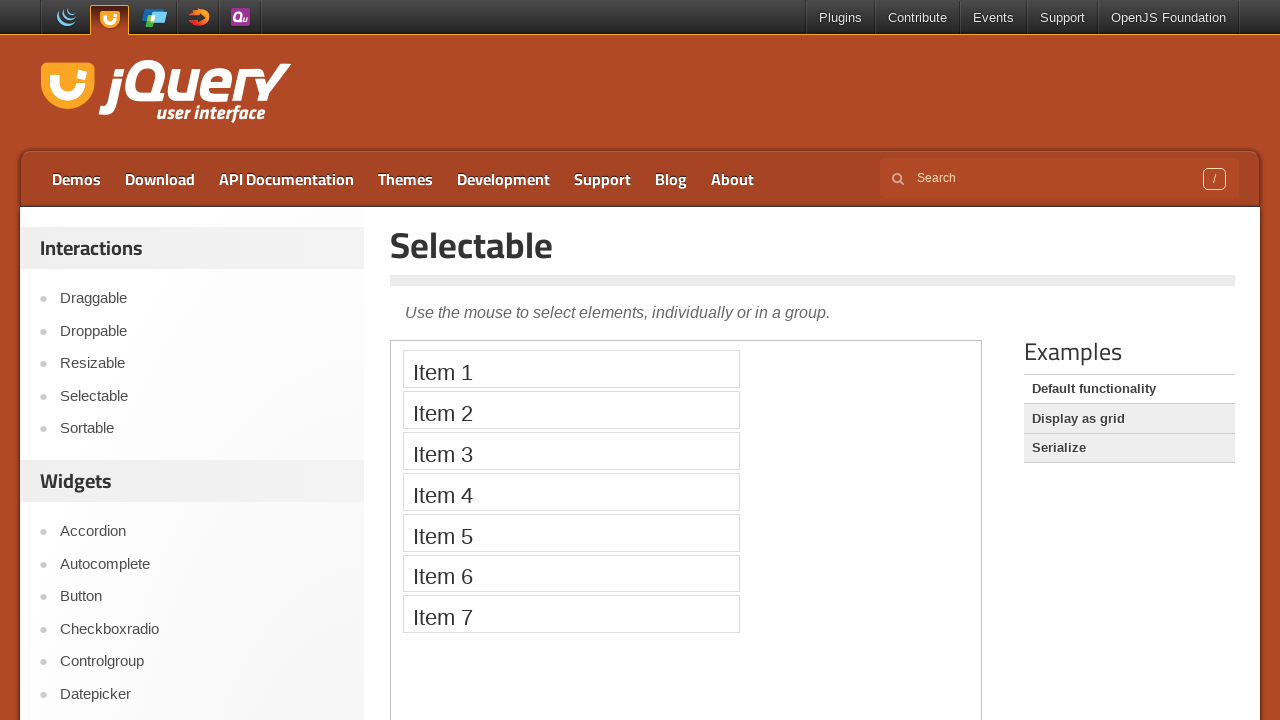

Selectable list element is now visible
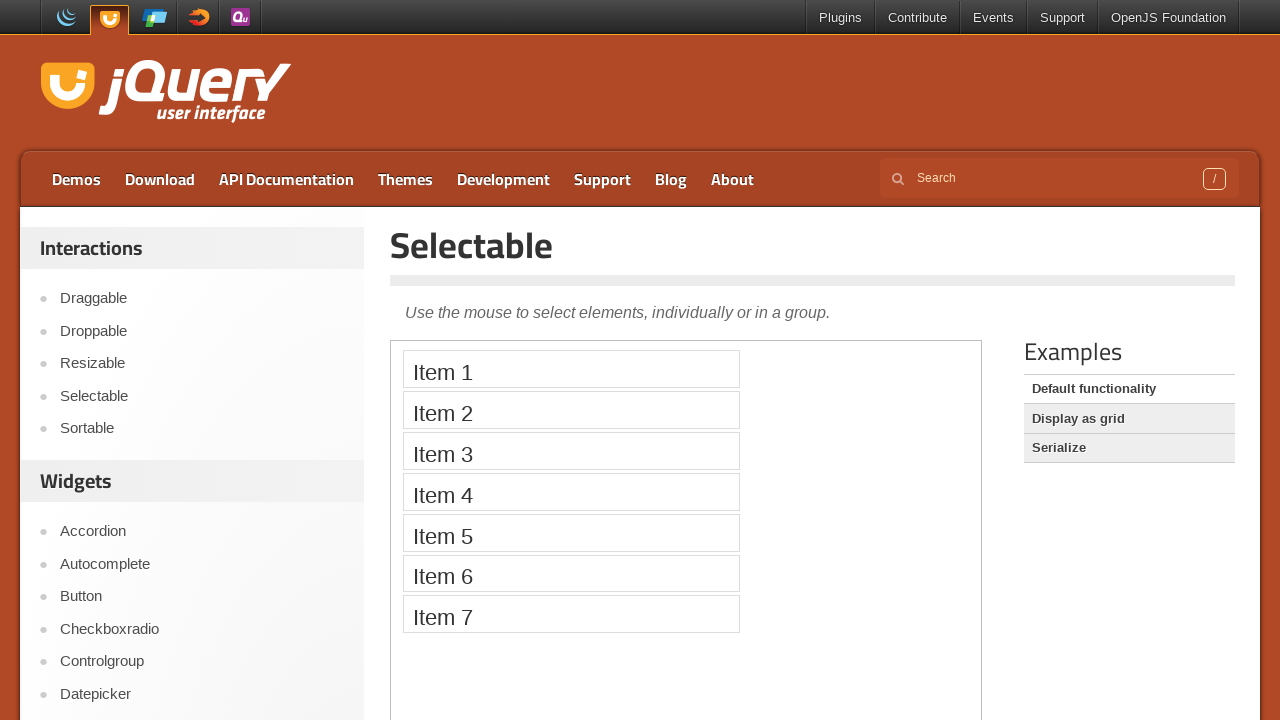

Located all list items in the selectable list
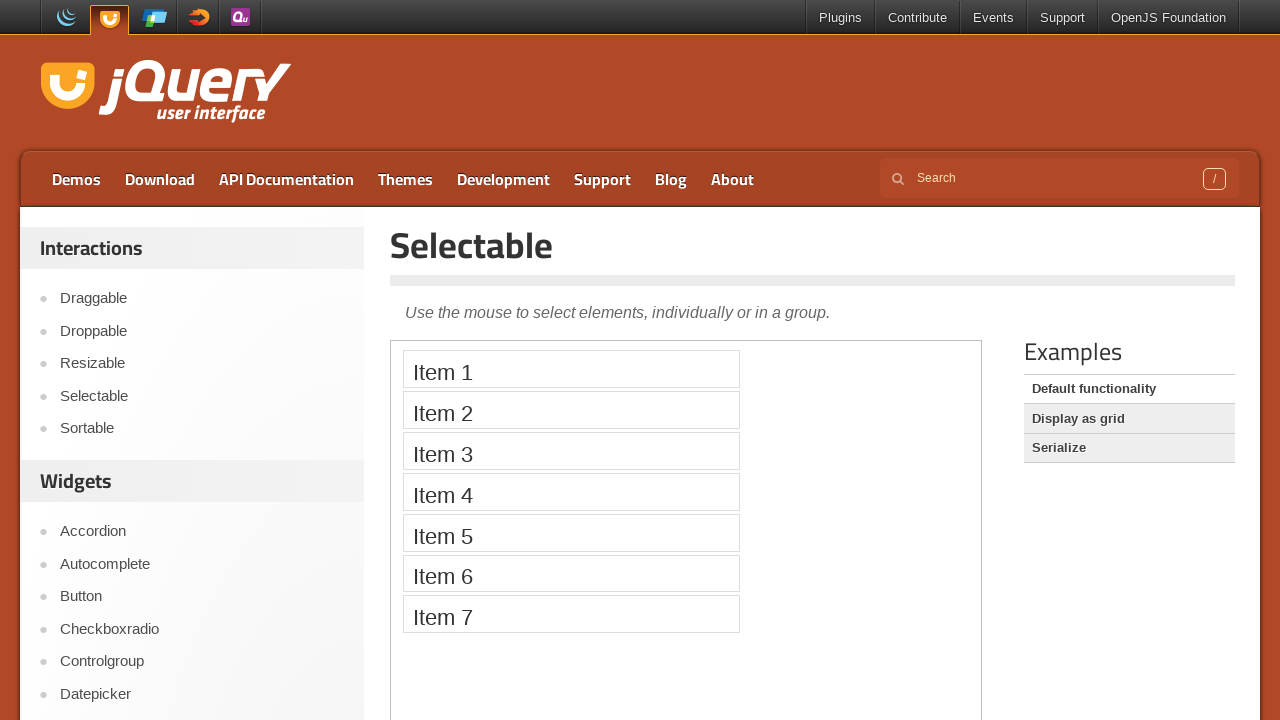

Retrieved total count of list items: 7
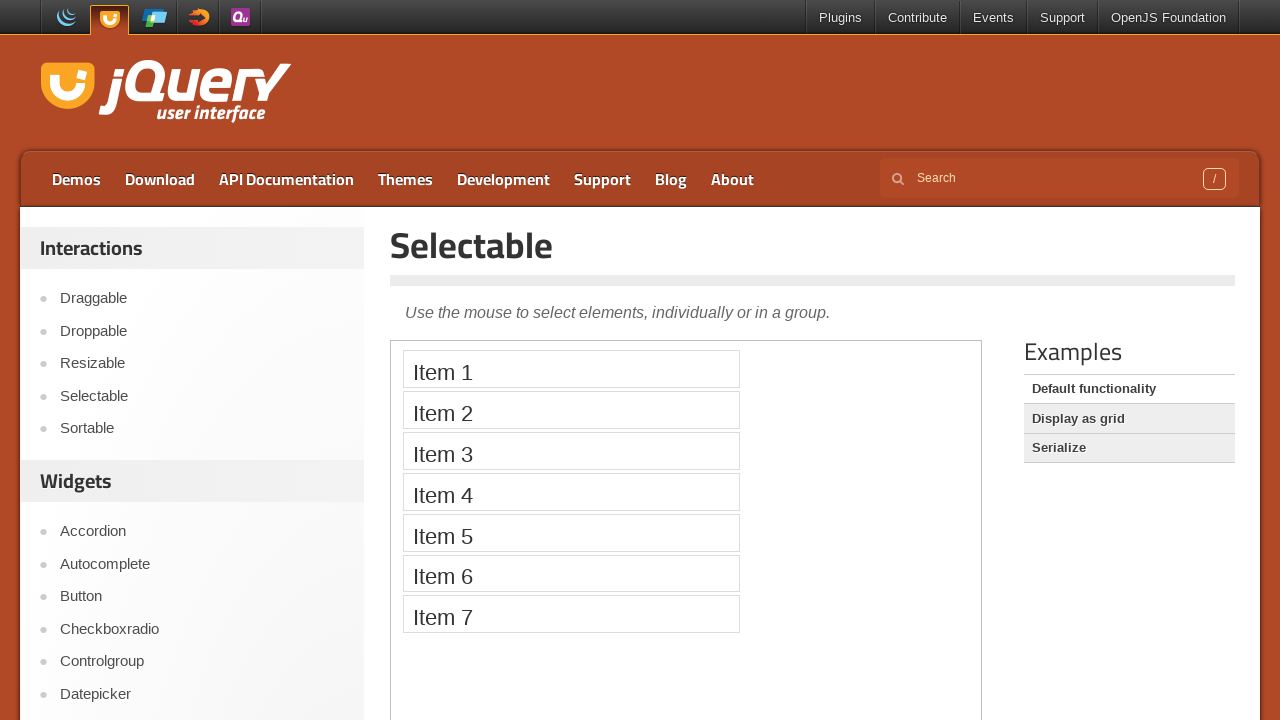

Pressed and held Control key
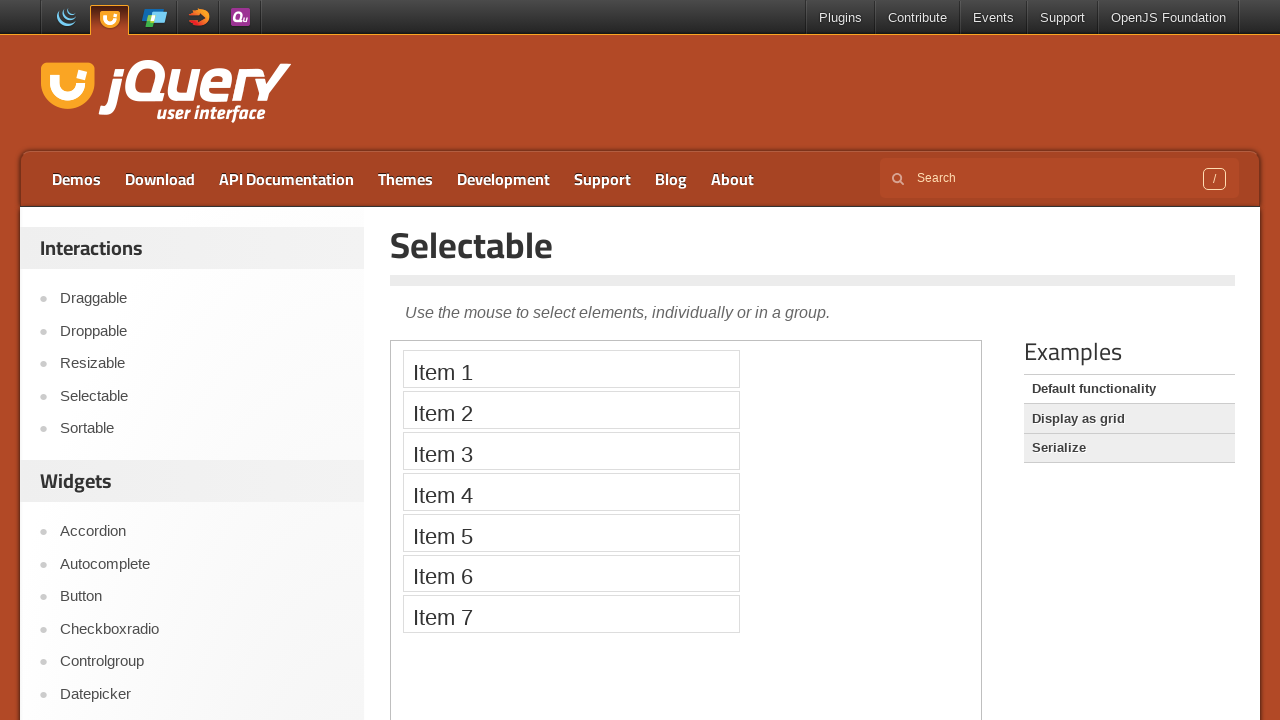

Clicked on odd-numbered item #1 while holding Control at (571, 369) on iframe >> nth=0 >> internal:control=enter-frame >> #selectable li >> nth=0
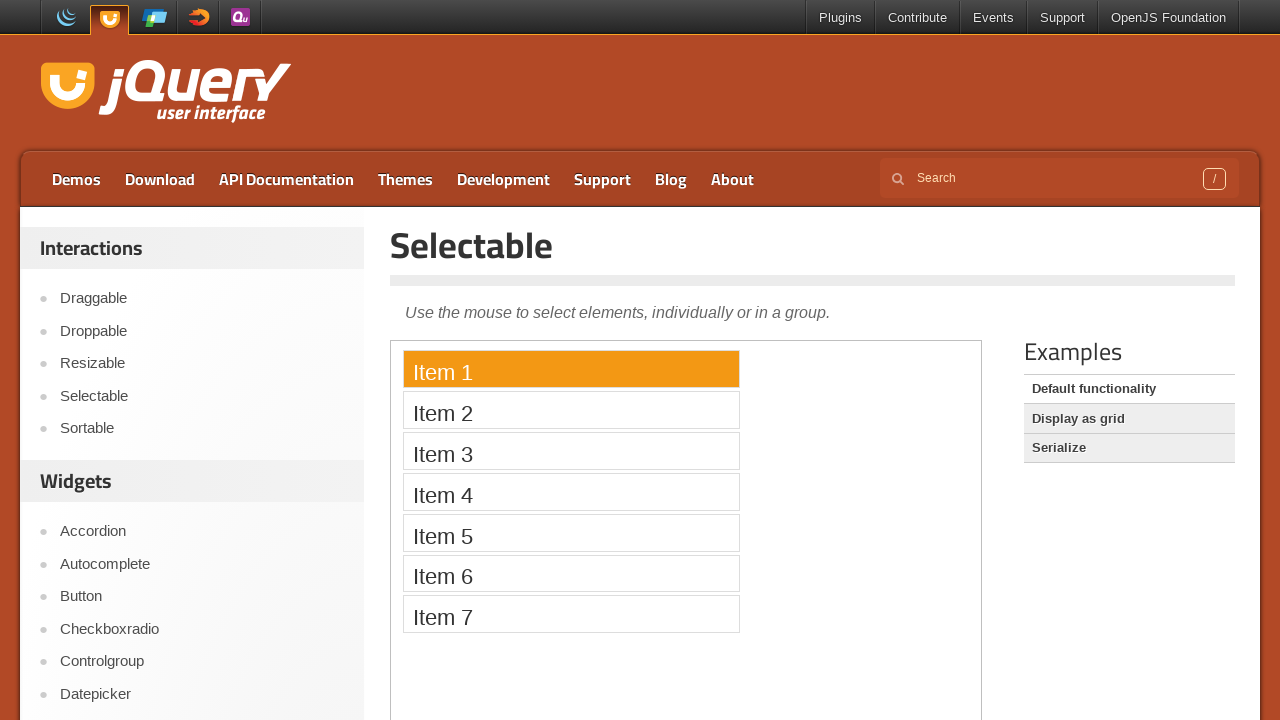

Clicked on odd-numbered item #3 while holding Control at (571, 451) on iframe >> nth=0 >> internal:control=enter-frame >> #selectable li >> nth=2
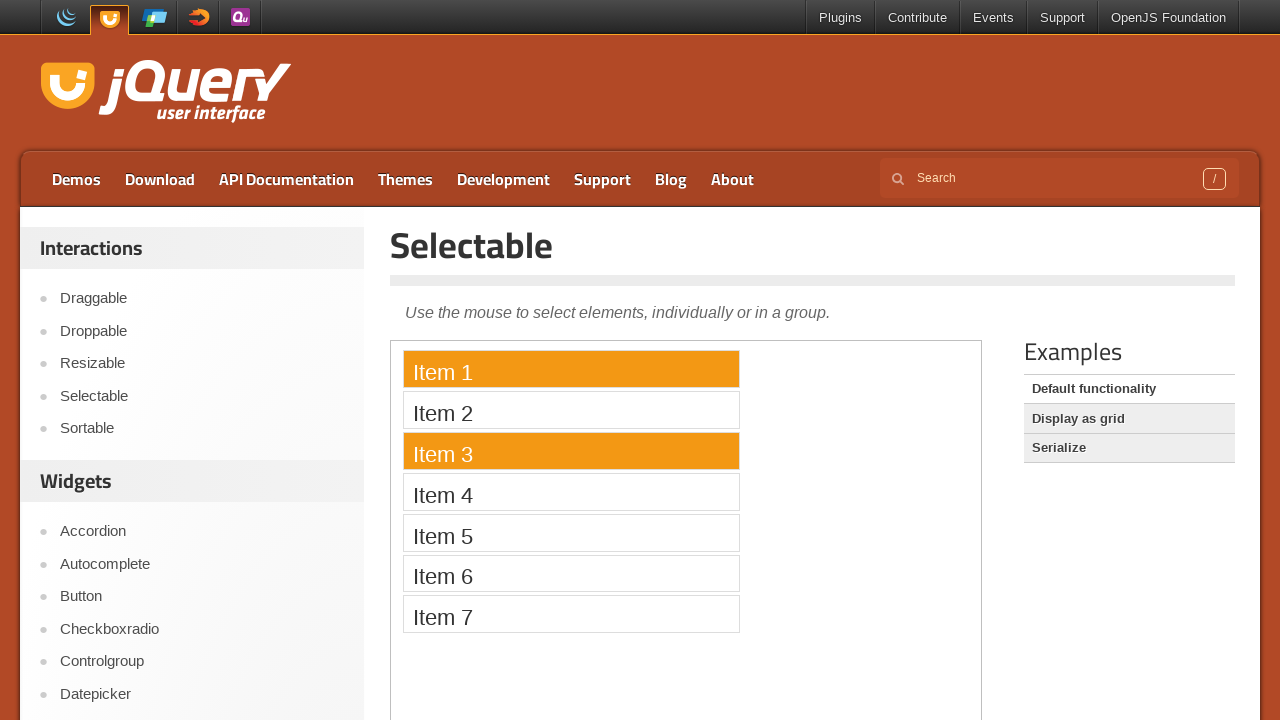

Clicked on odd-numbered item #5 while holding Control at (571, 532) on iframe >> nth=0 >> internal:control=enter-frame >> #selectable li >> nth=4
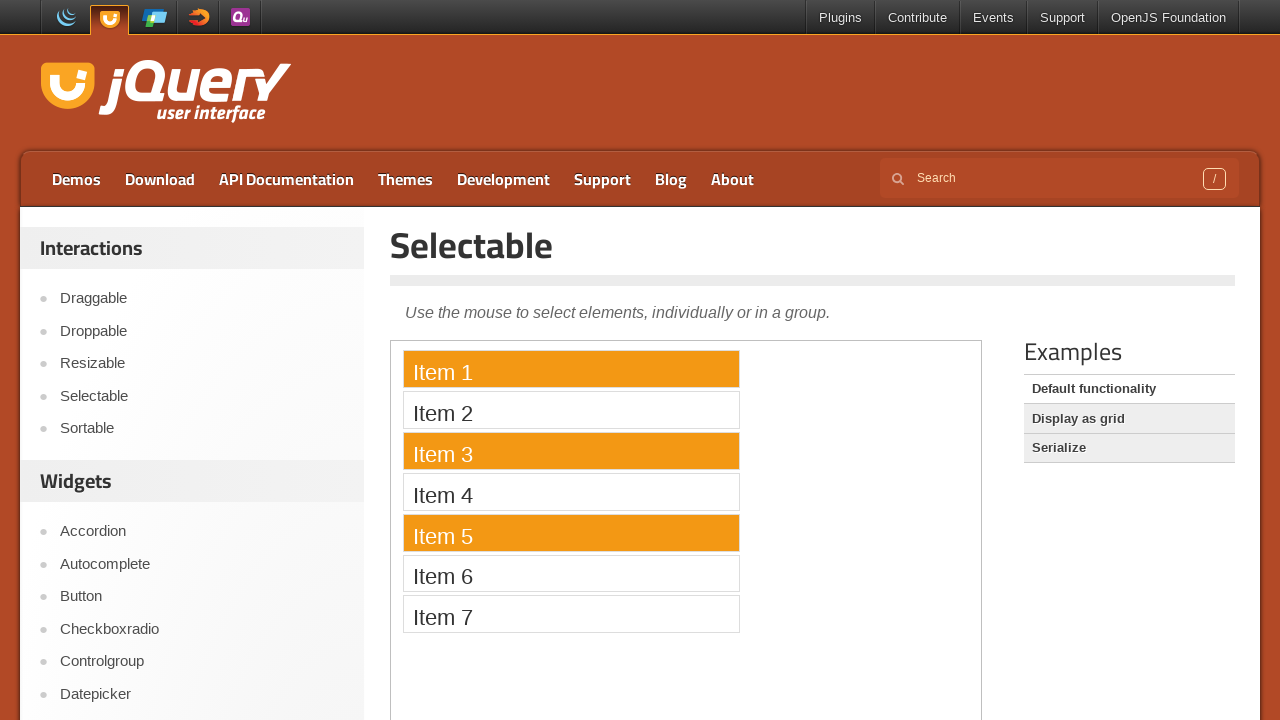

Clicked on odd-numbered item #7 while holding Control at (571, 614) on iframe >> nth=0 >> internal:control=enter-frame >> #selectable li >> nth=6
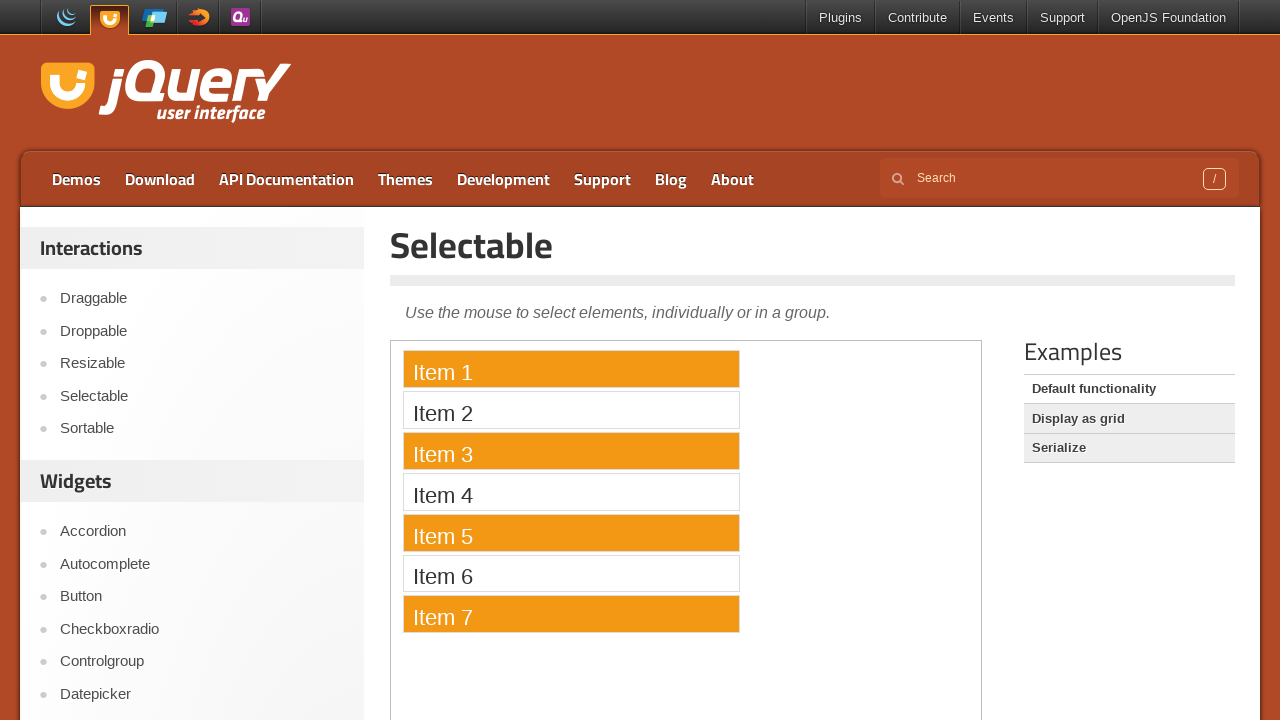

Released Control key
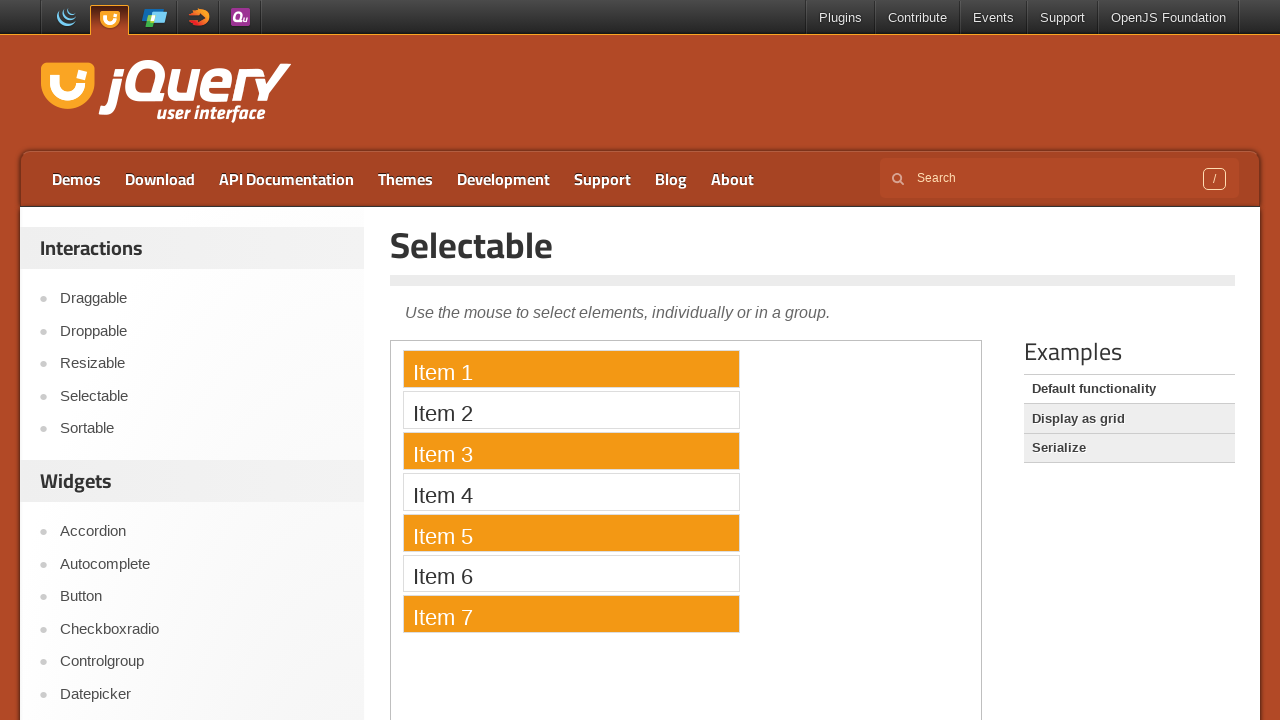

Verified that at least one item has the ui-selected class applied
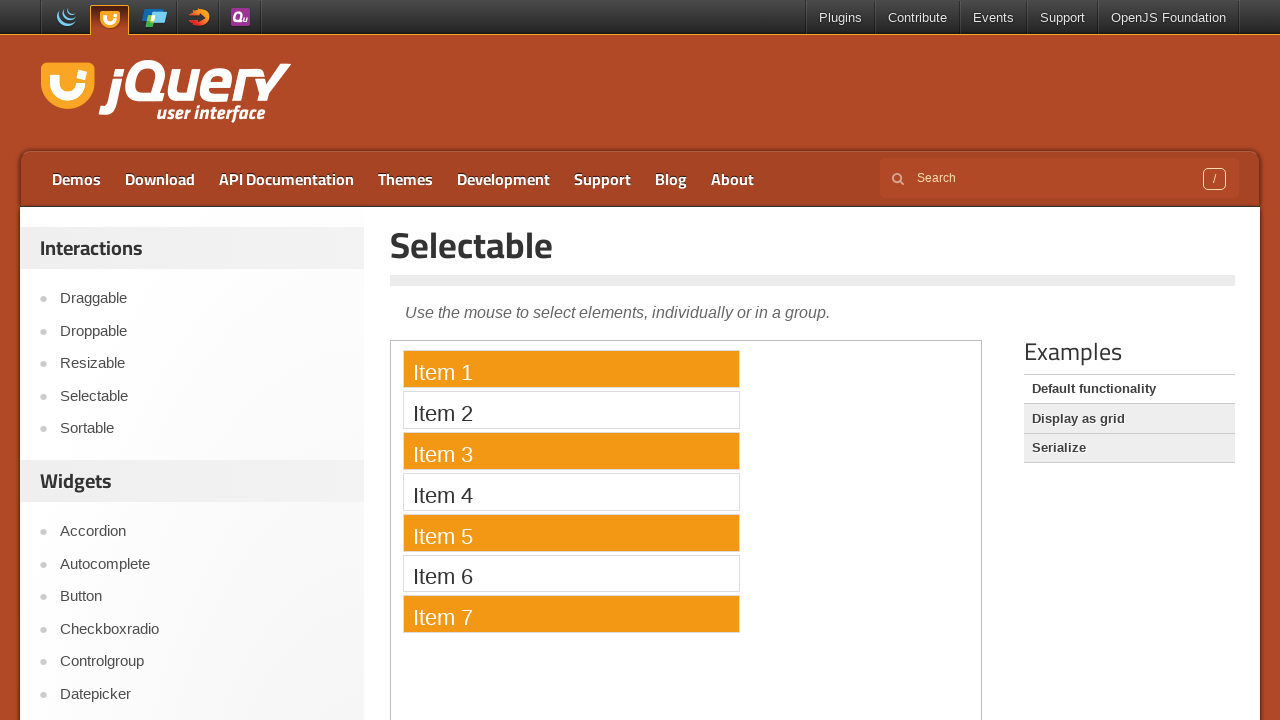

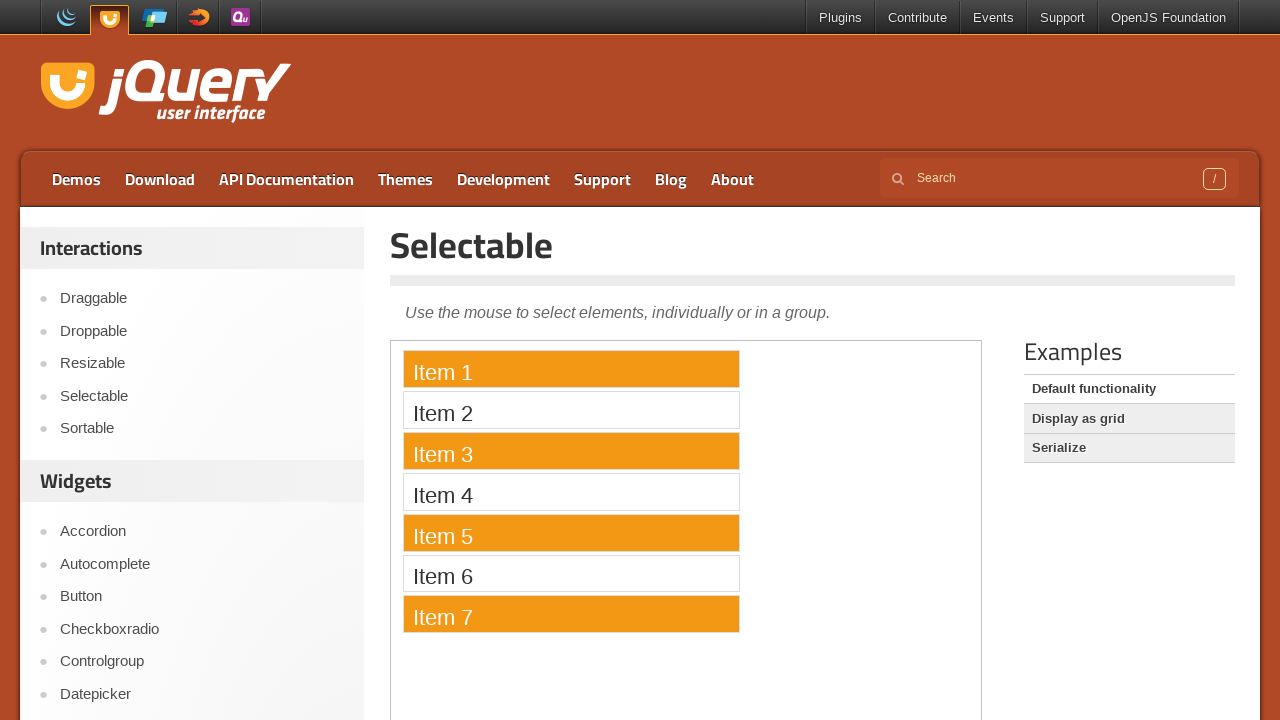